Tests dropdown selection functionality by selecting an option from a dropdown menu by index

Starting URL: https://the-internet.herokuapp.com/dropdown

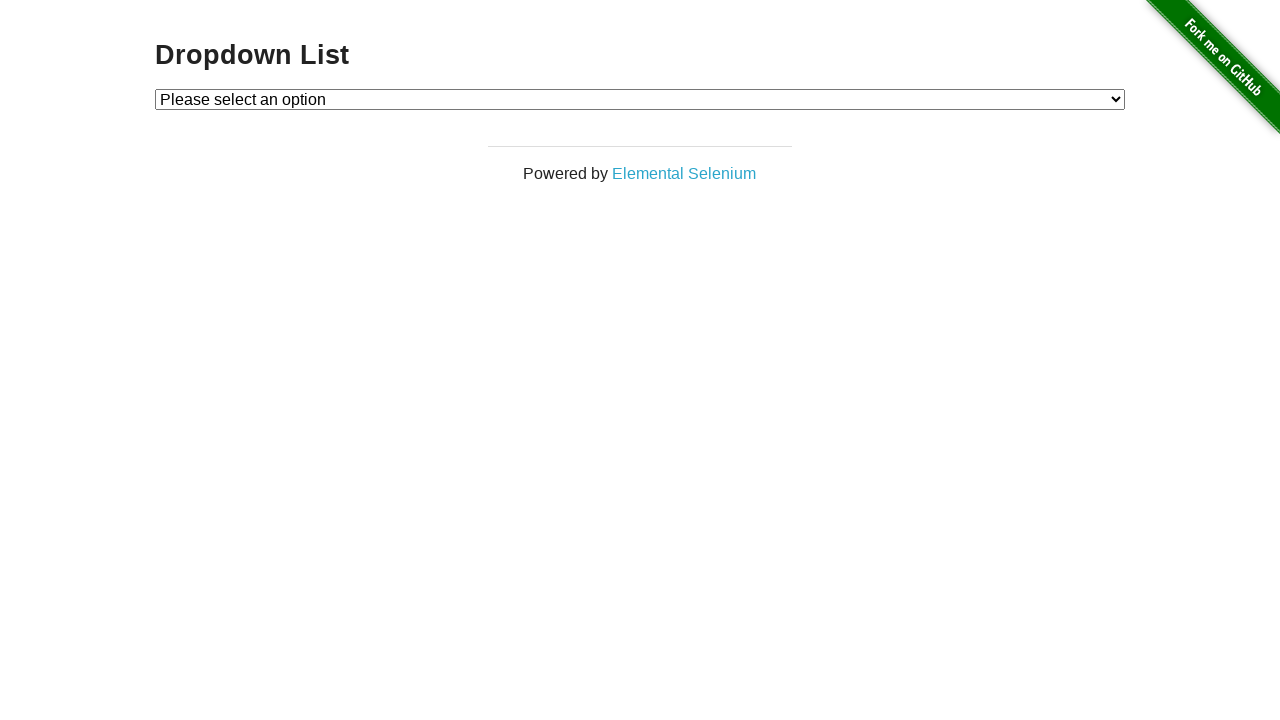

Navigated to dropdown selection test page
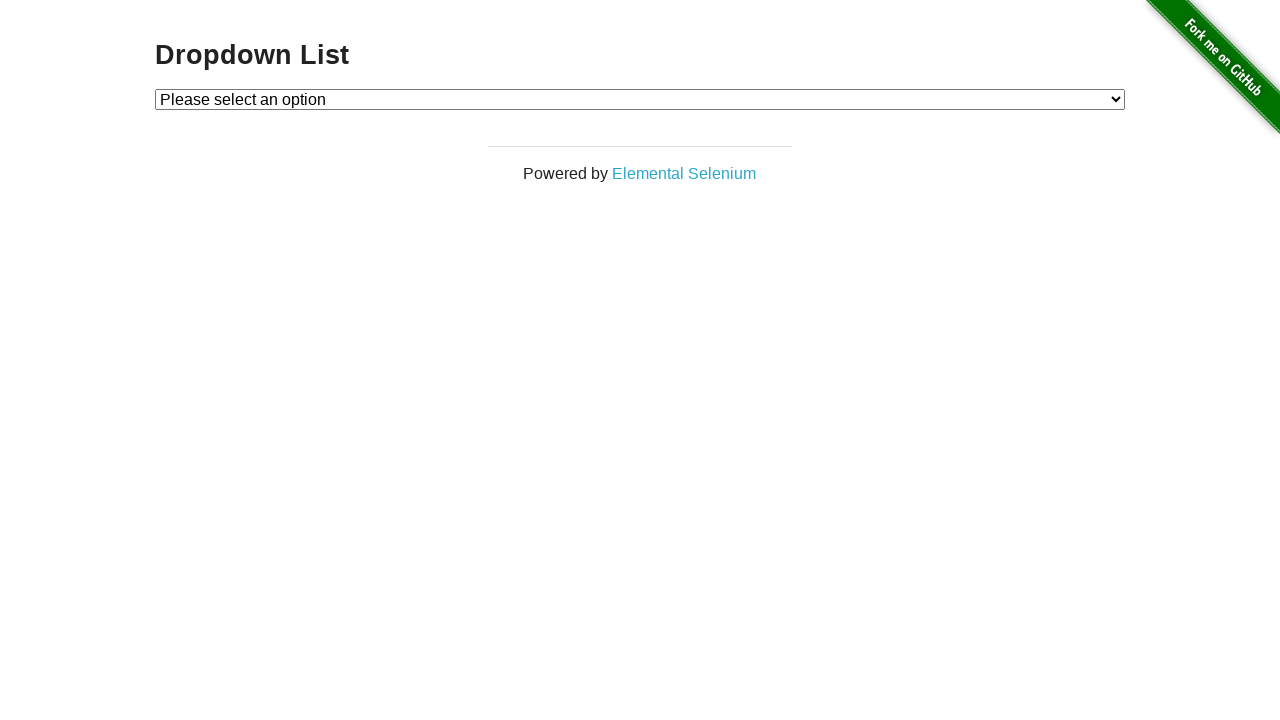

Selected option by index 1 from dropdown menu on #dropdown
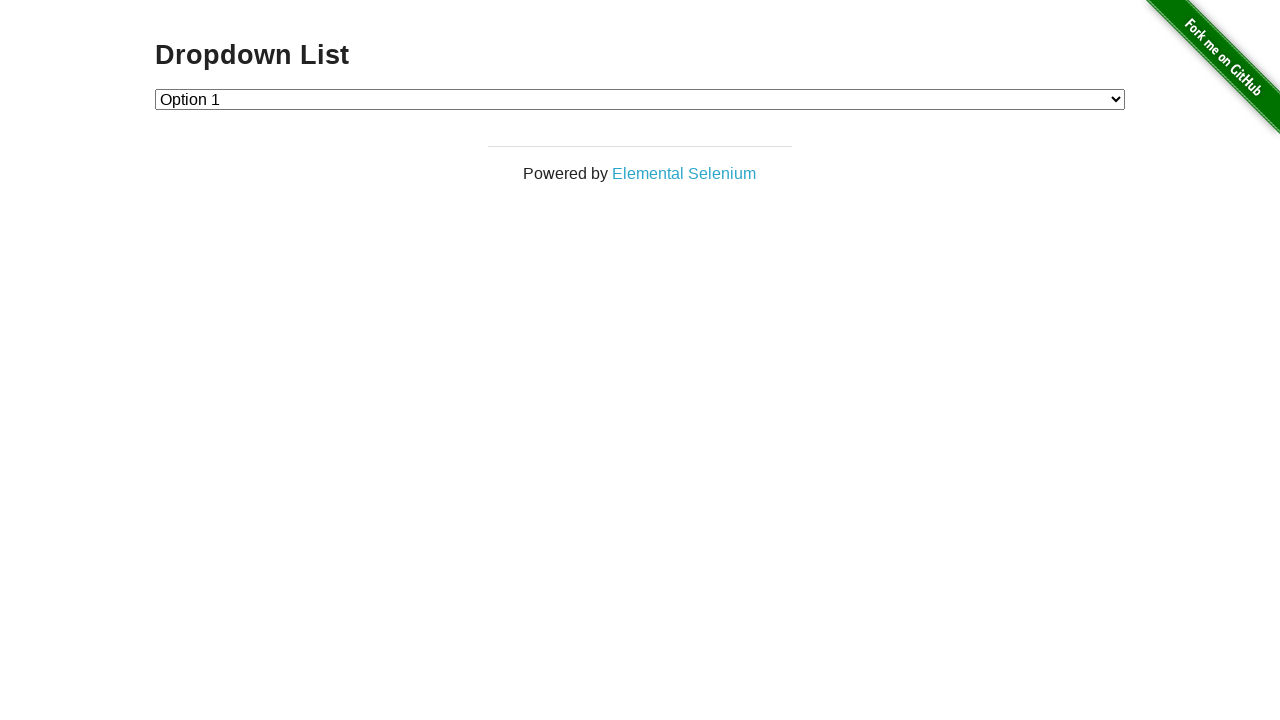

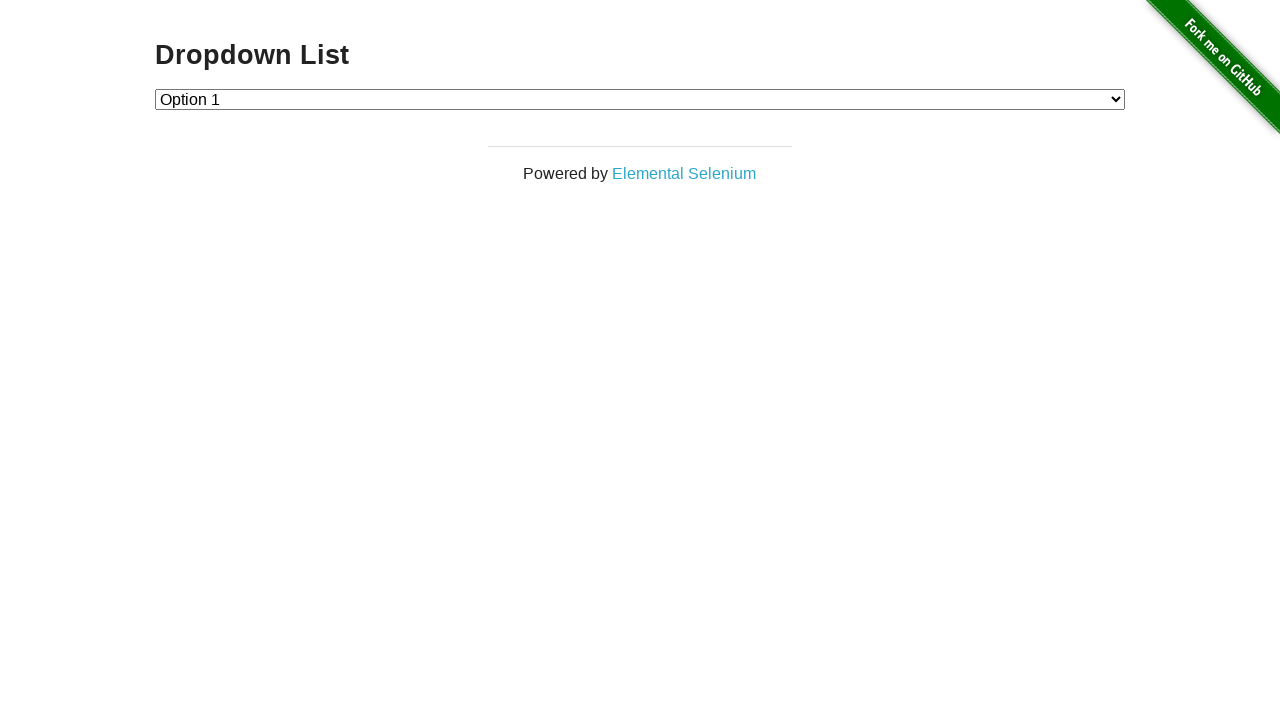